Tests keyboard input functionality including typing text, selecting all text with keyboard shortcut, and deleting selected text

Starting URL: http://the-internet.herokuapp.com/key_presses

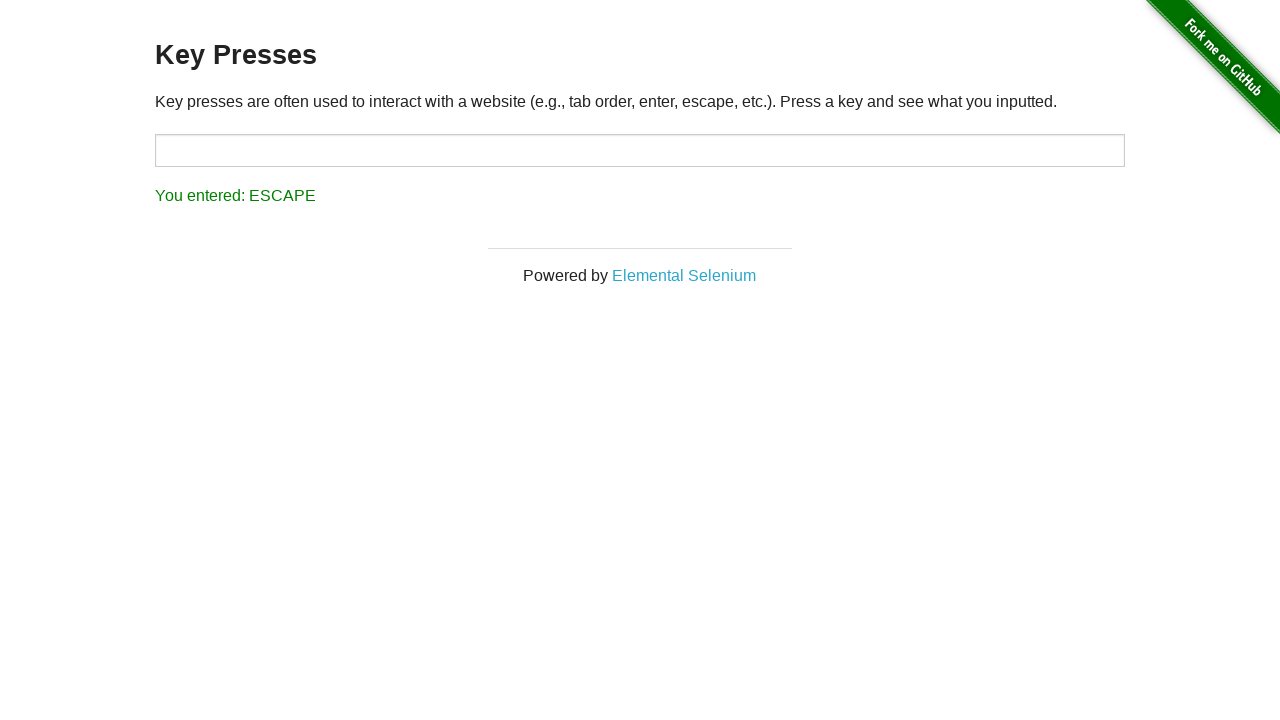

Filled input field with 'Hello World' on input#target
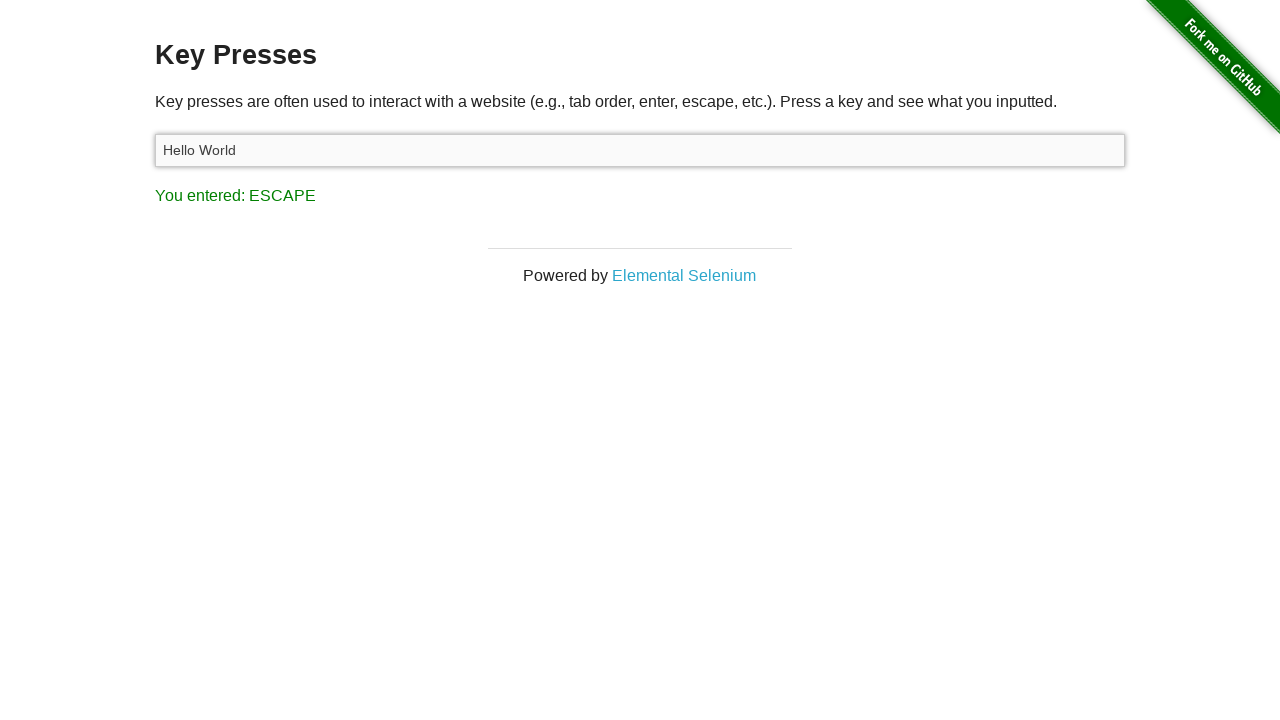

Selected all text in input field using keyboard shortcut on input#target
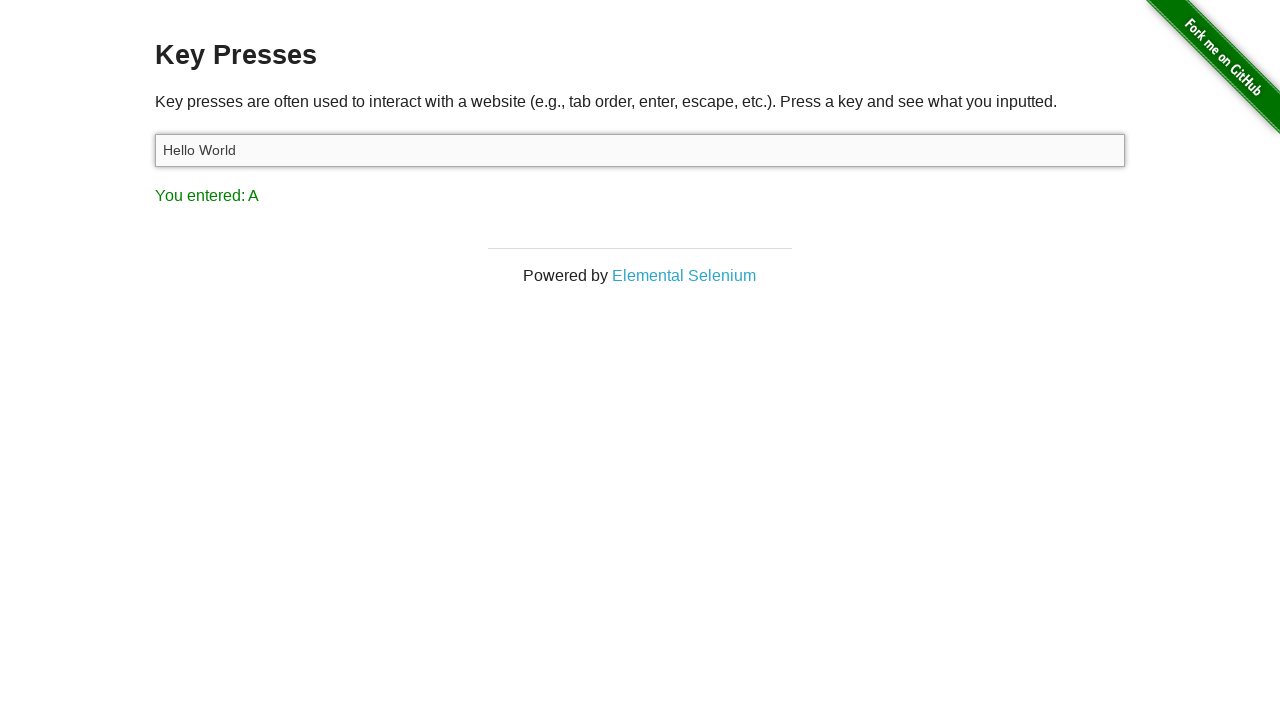

Deleted selected text with backspace on input#target
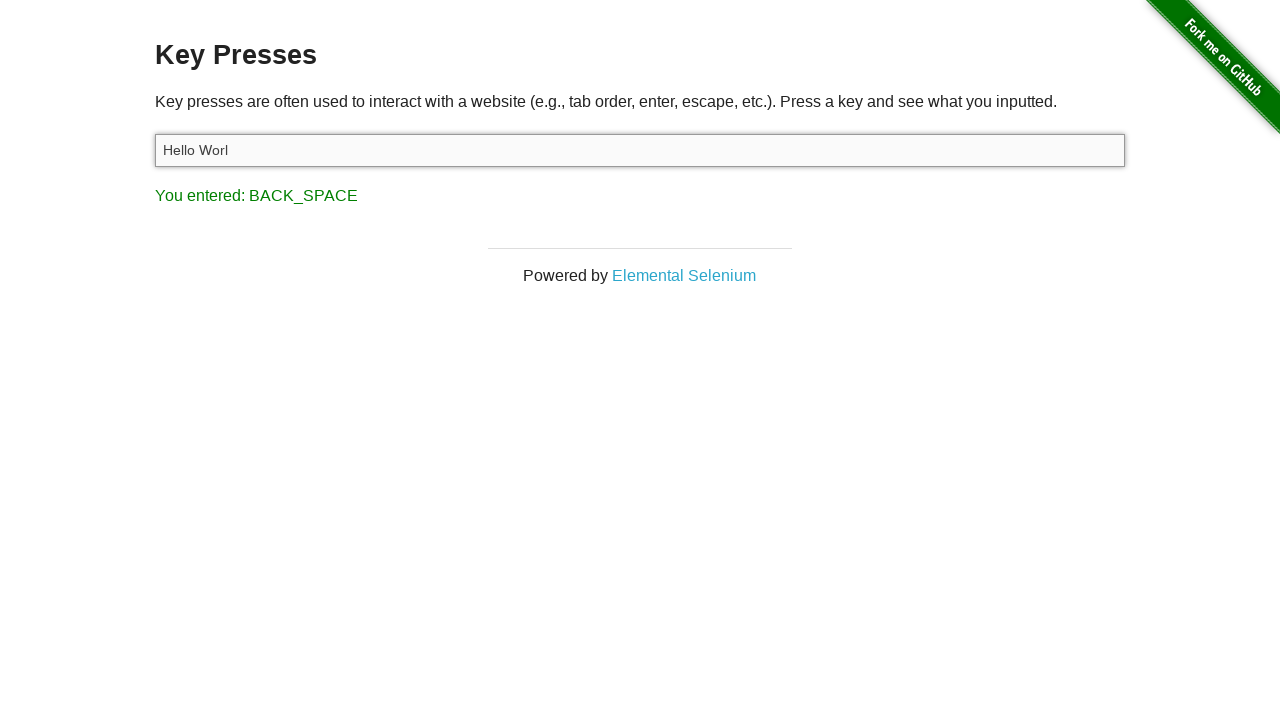

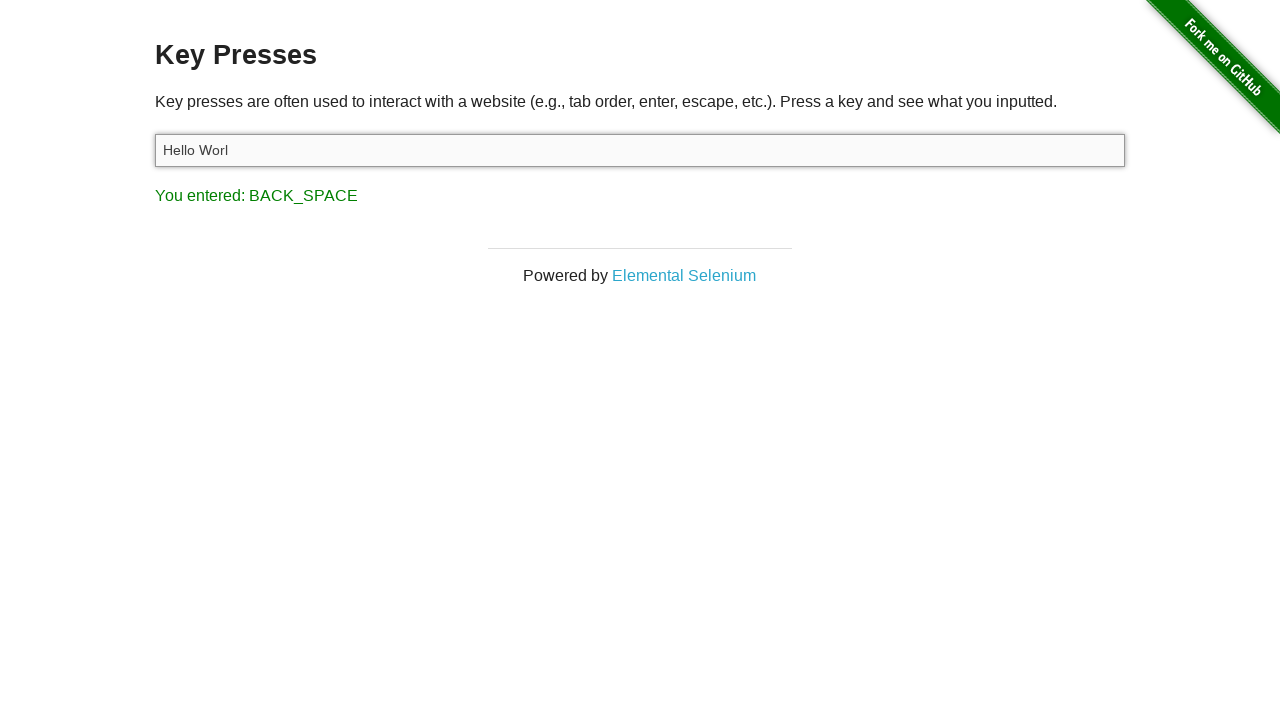